Tests waiting for an element to become invisible by clicking a trigger and waiting for a spinner to disappear

Starting URL: https://play1.automationcamp.ir/expected_conditions.html

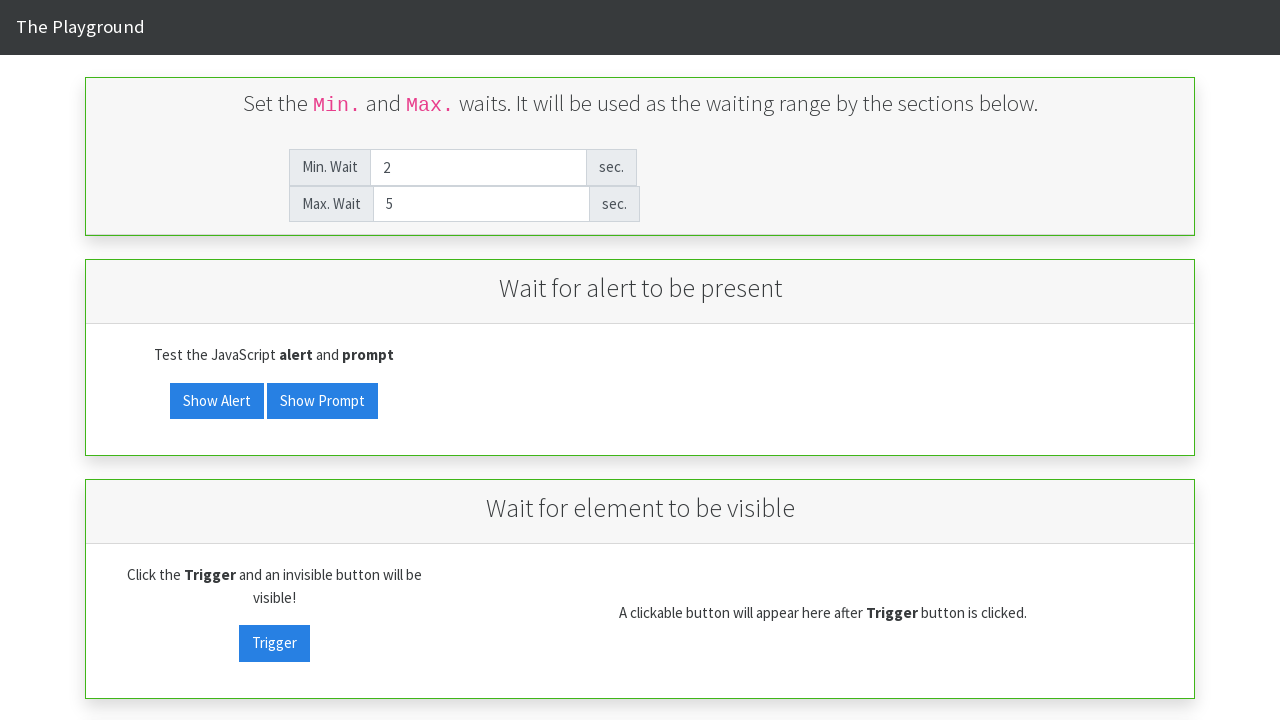

Clicked invisibility trigger button to initiate spinner at (274, 360) on xpath=//button[@id='invisibility_trigger']
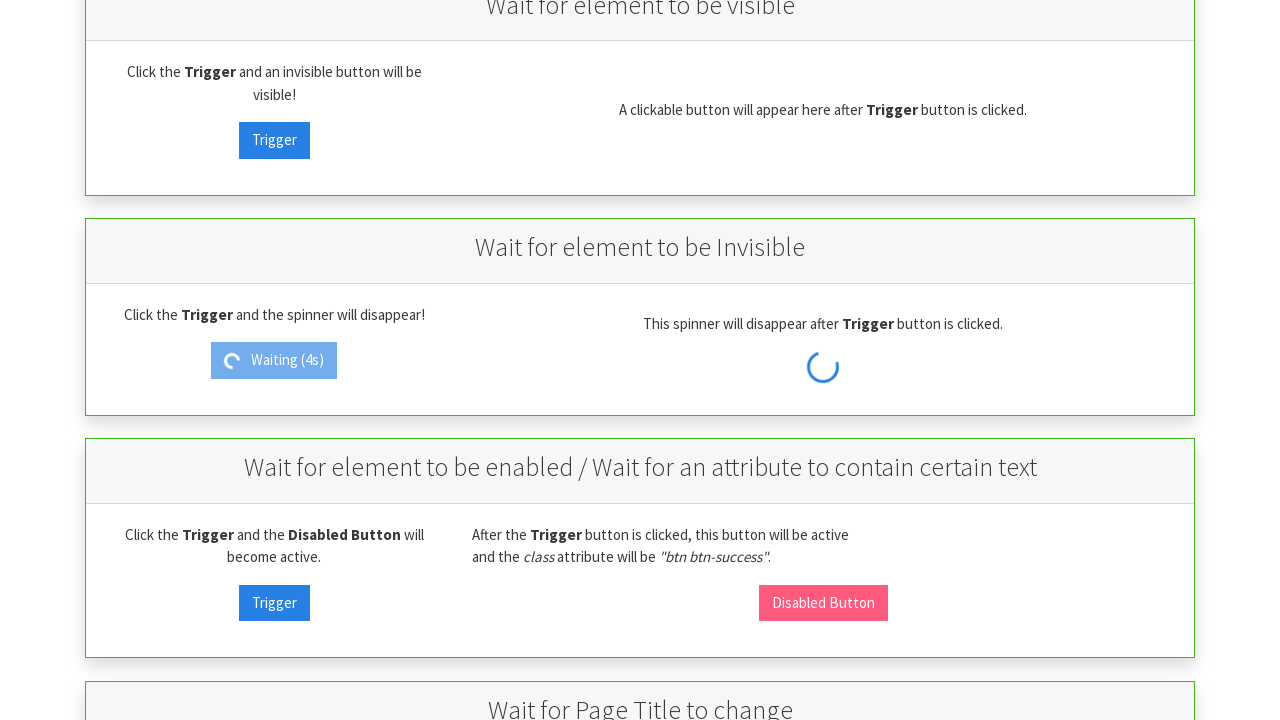

Spinner element became invisible/hidden
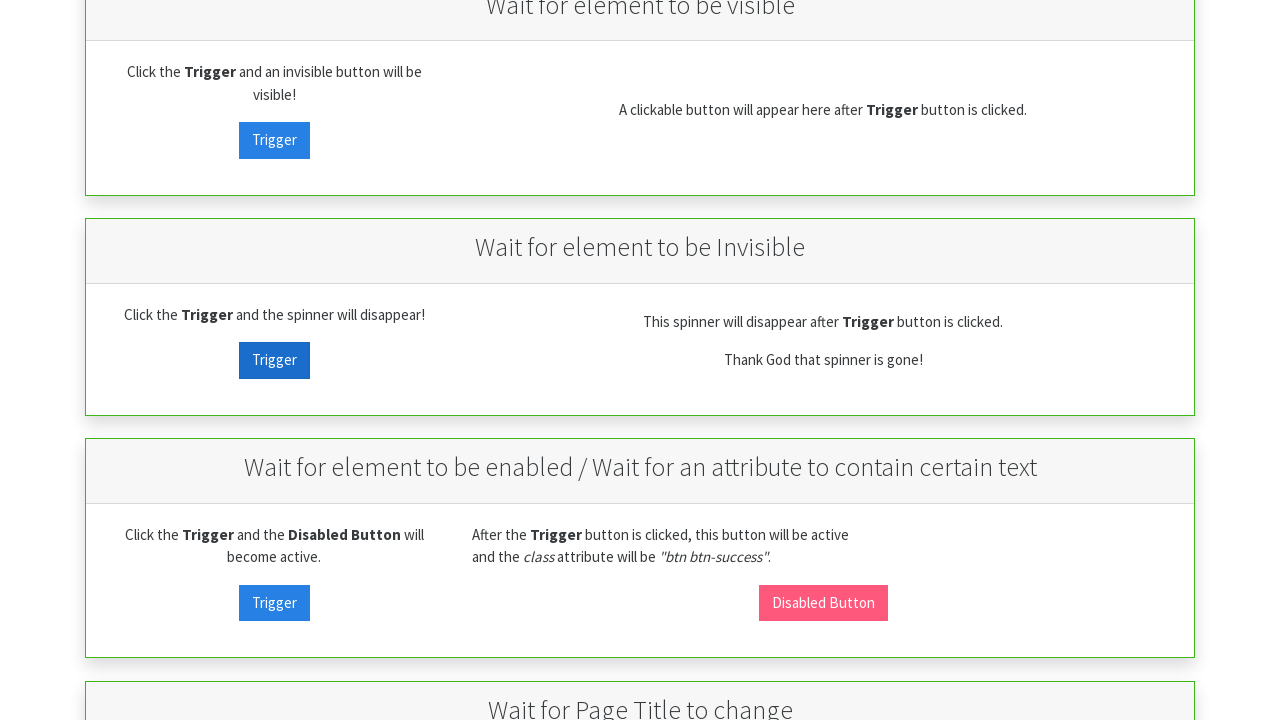

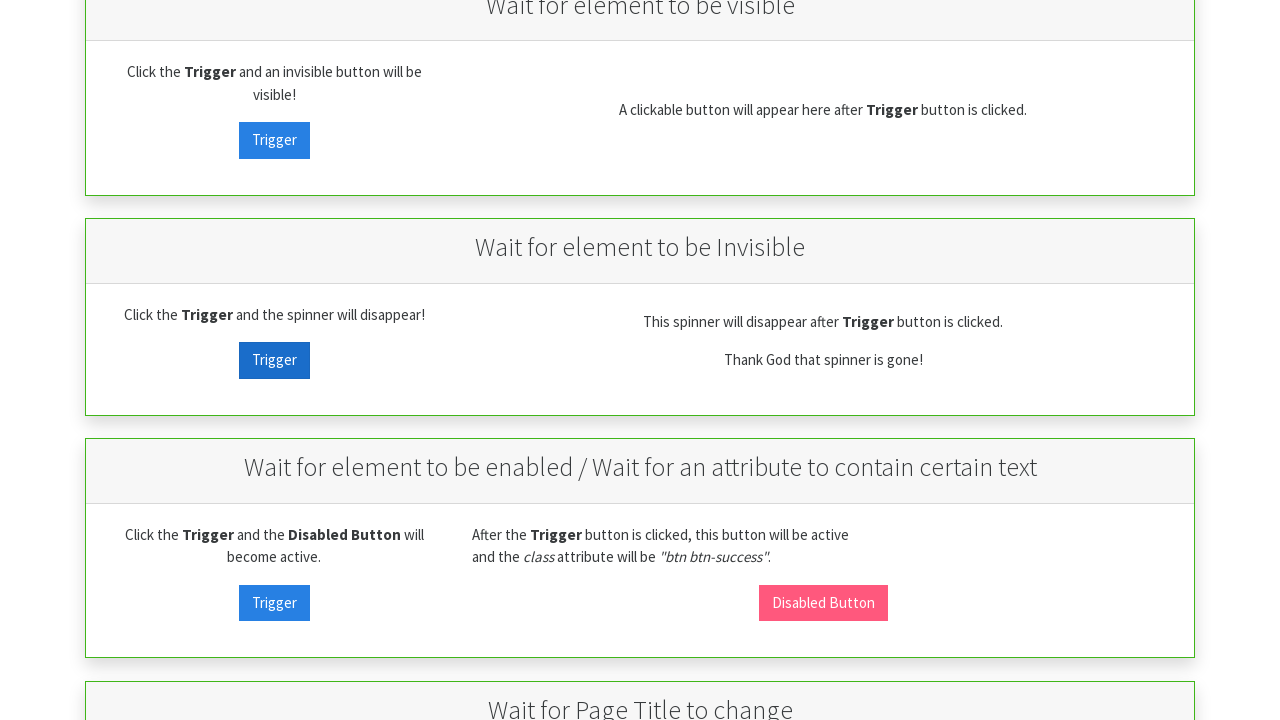